Tests filtering to display all todo items after filtering

Starting URL: https://demo.playwright.dev/todomvc

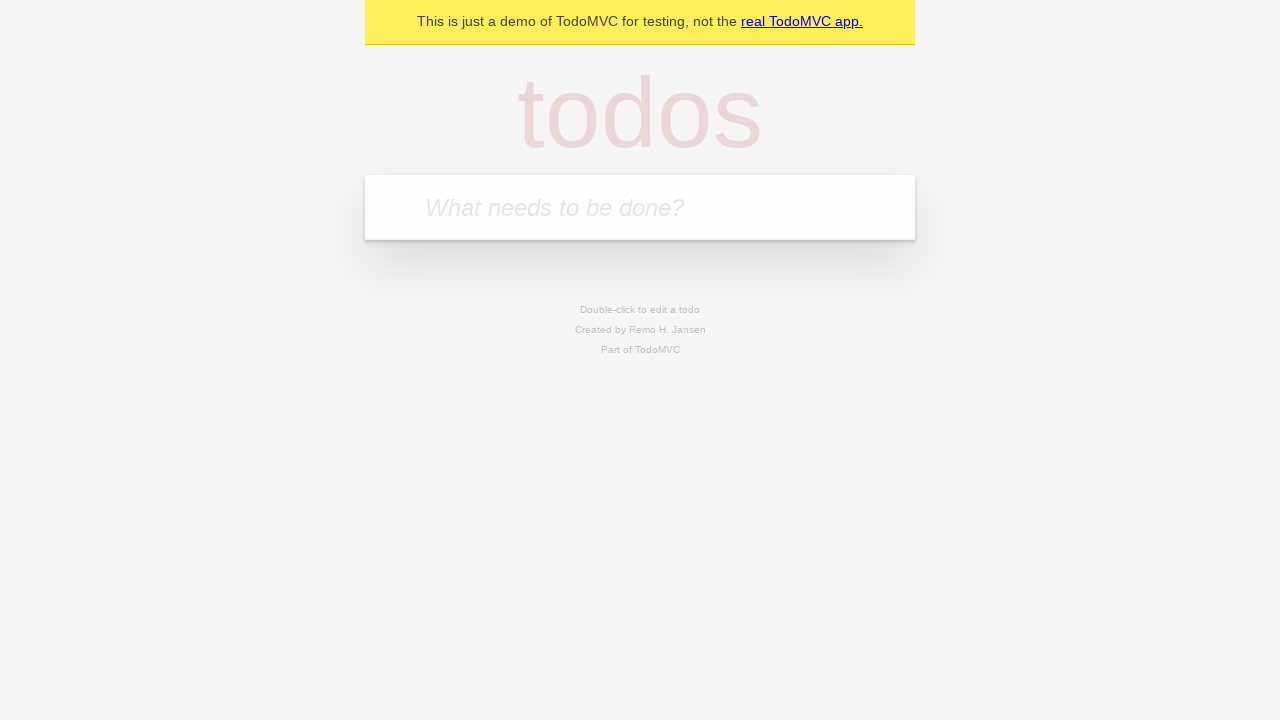

Filled todo input with 'buy some cheese' on internal:attr=[placeholder="What needs to be done?"i]
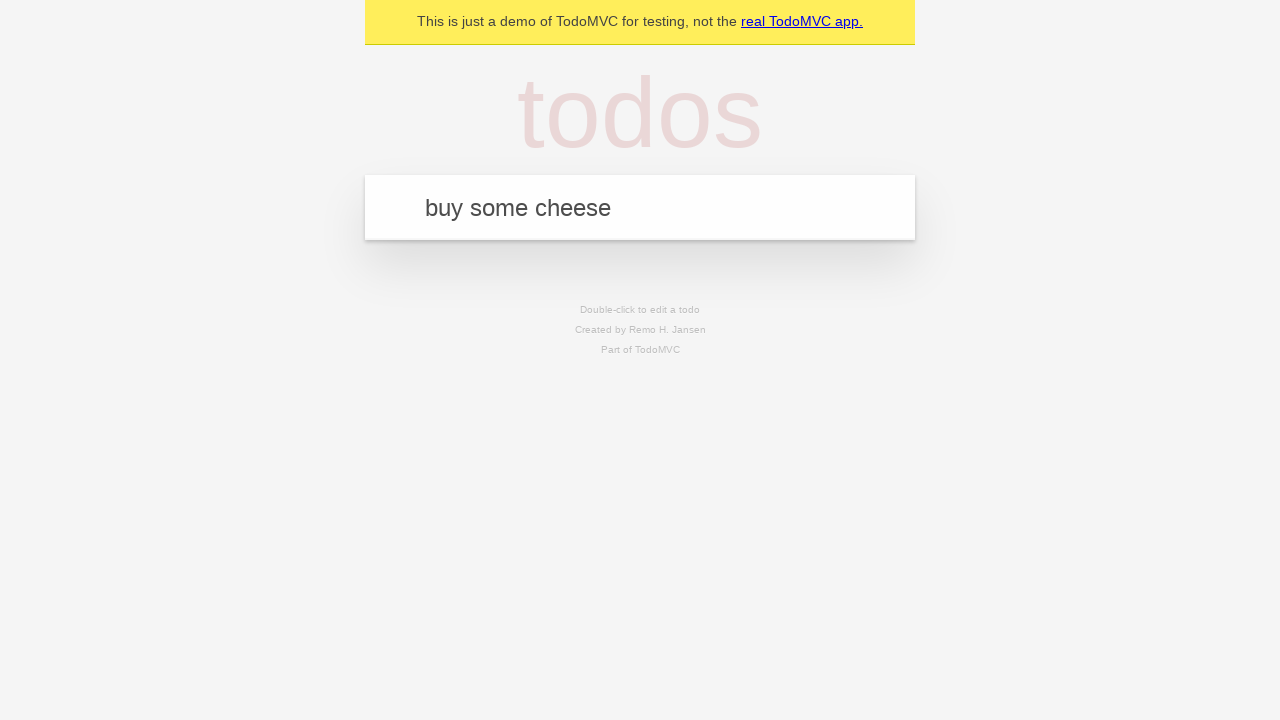

Pressed Enter to create first todo item on internal:attr=[placeholder="What needs to be done?"i]
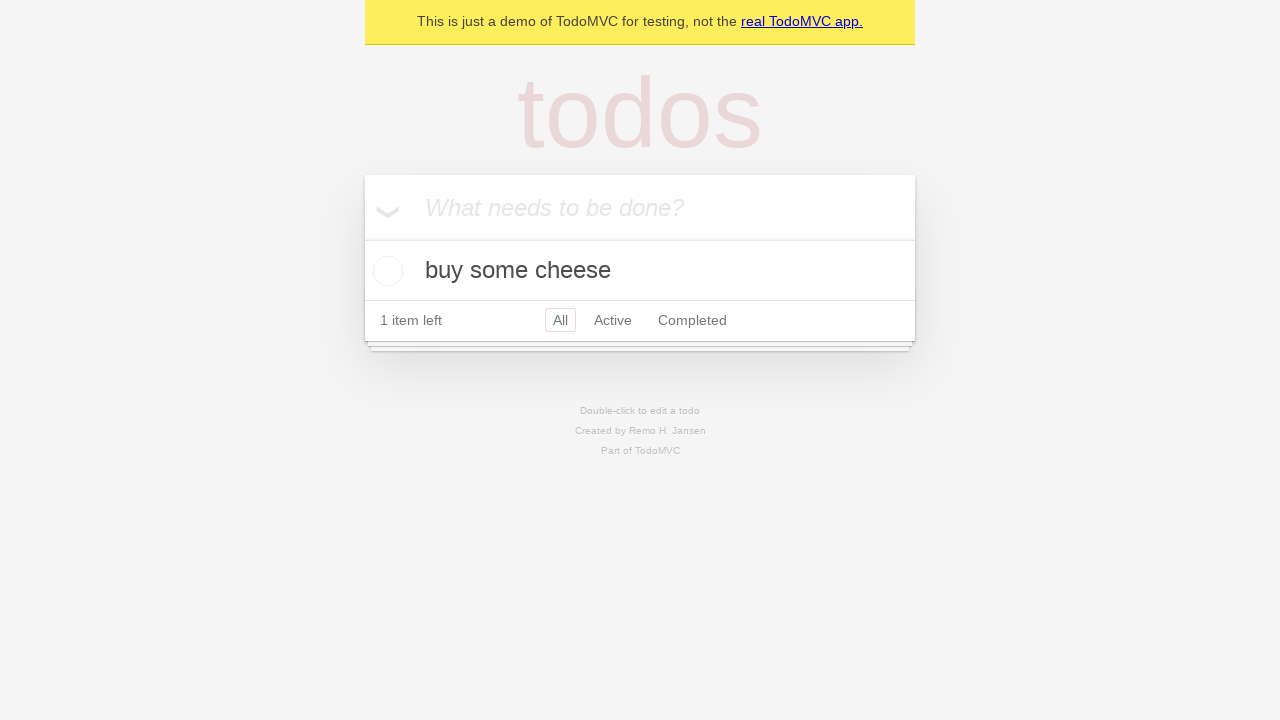

Filled todo input with 'feed the cat' on internal:attr=[placeholder="What needs to be done?"i]
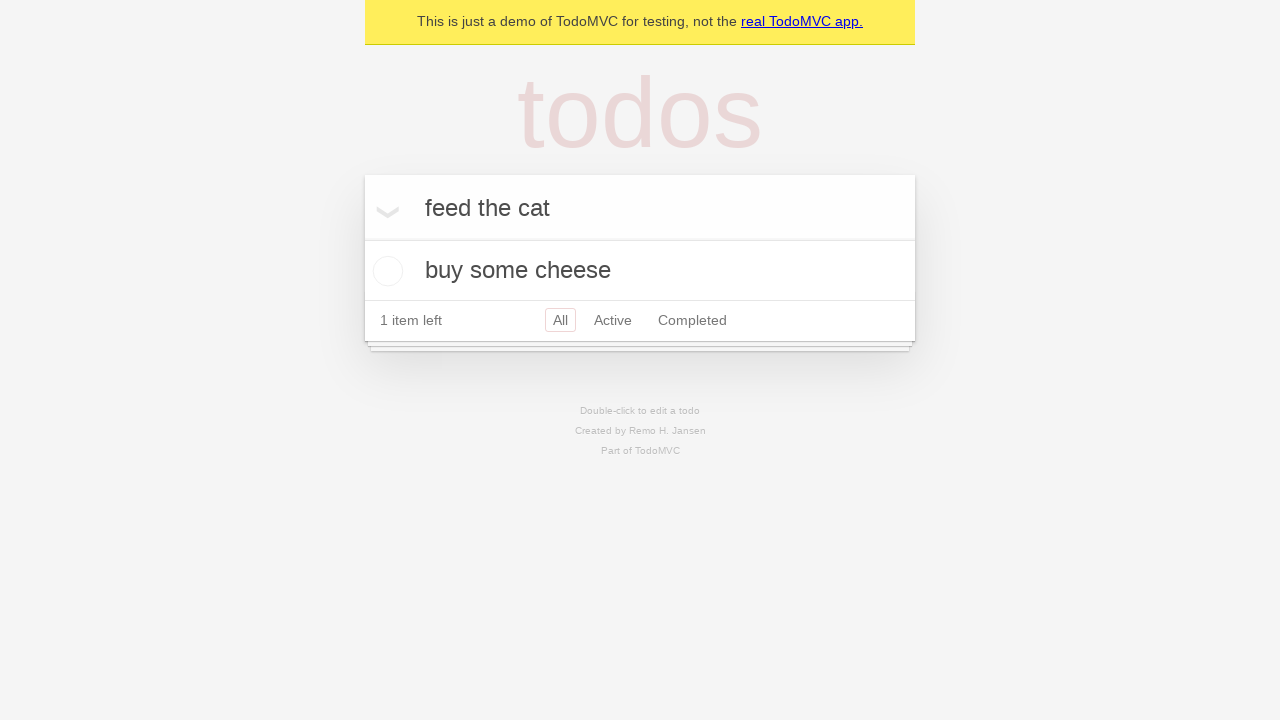

Pressed Enter to create second todo item on internal:attr=[placeholder="What needs to be done?"i]
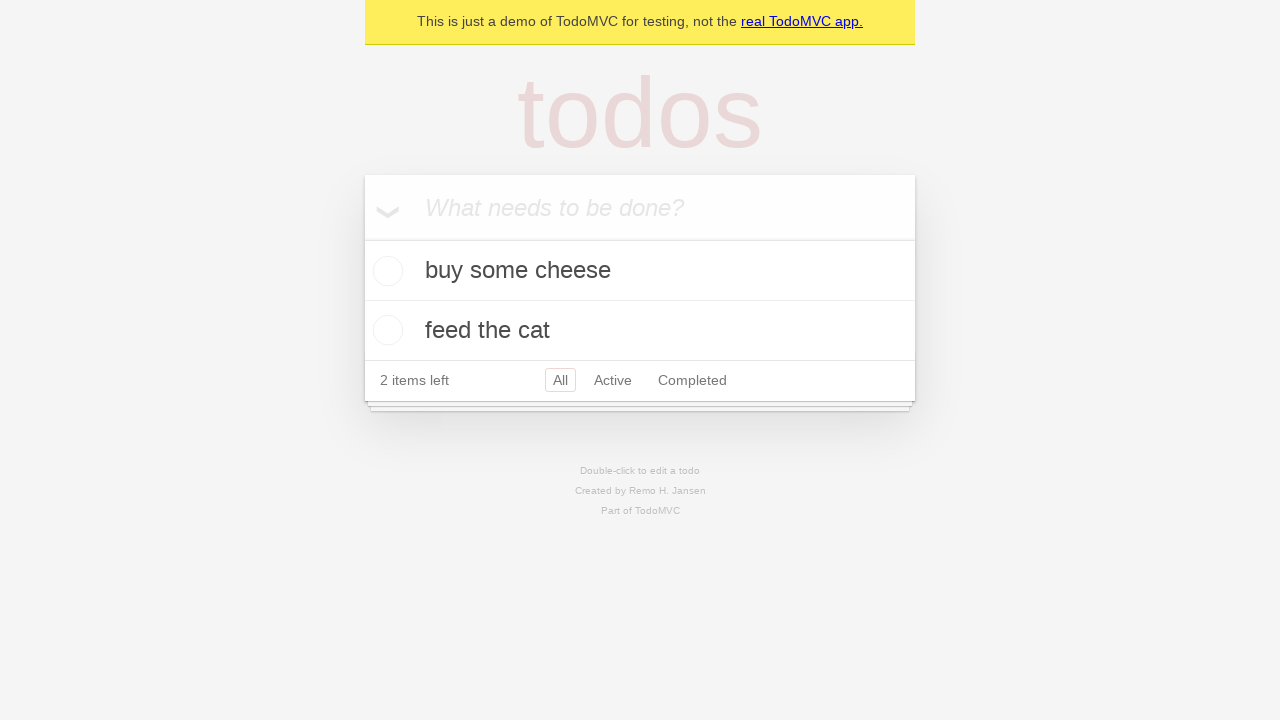

Filled todo input with 'book a doctors appointment' on internal:attr=[placeholder="What needs to be done?"i]
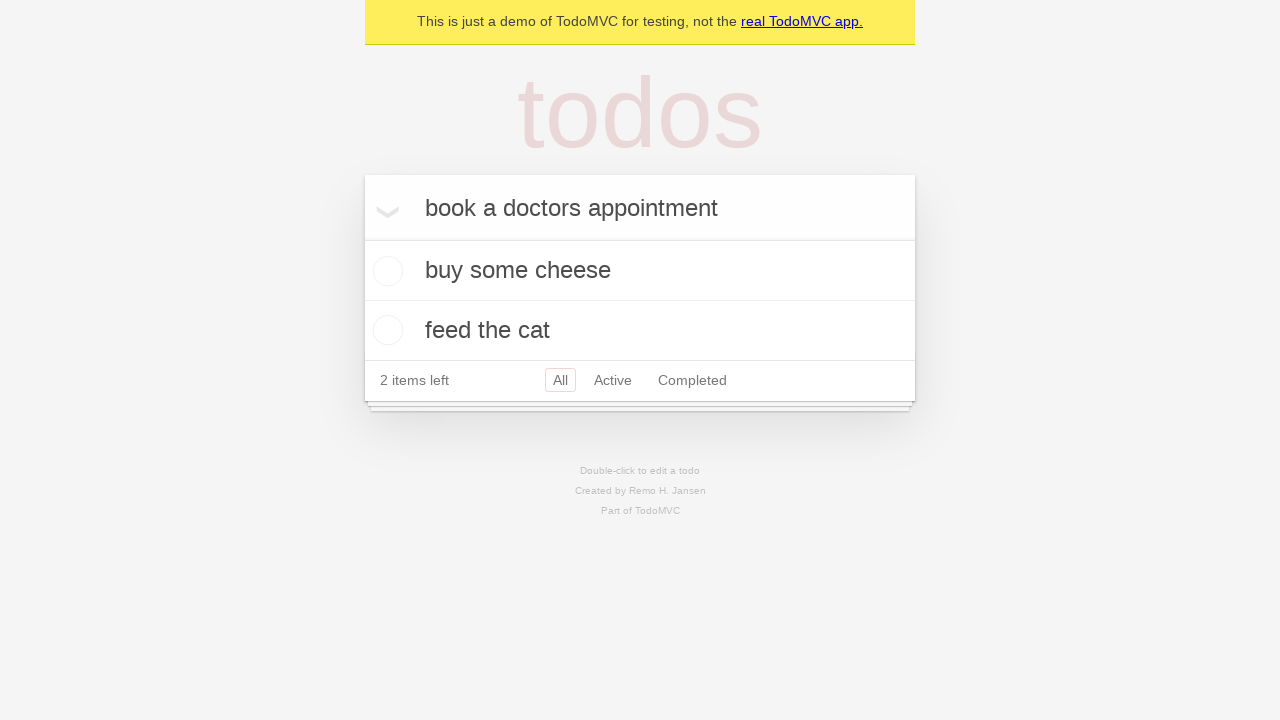

Pressed Enter to create third todo item on internal:attr=[placeholder="What needs to be done?"i]
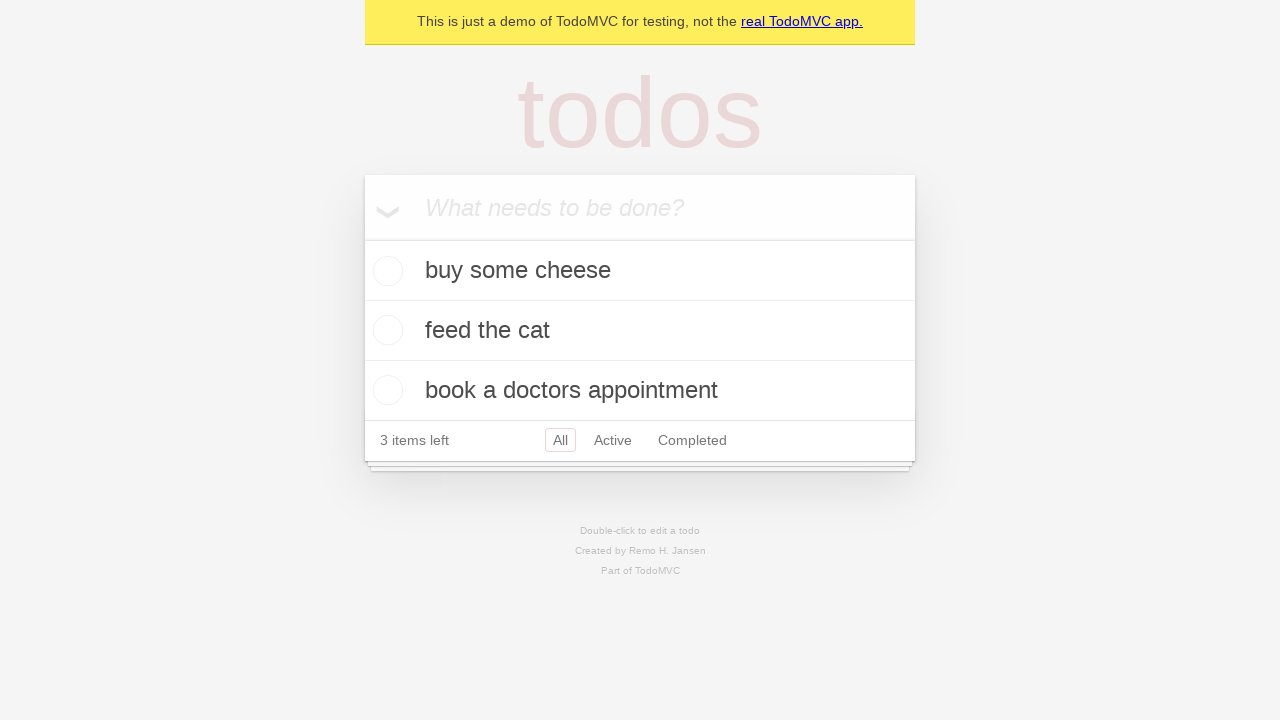

Waited for todo items to load
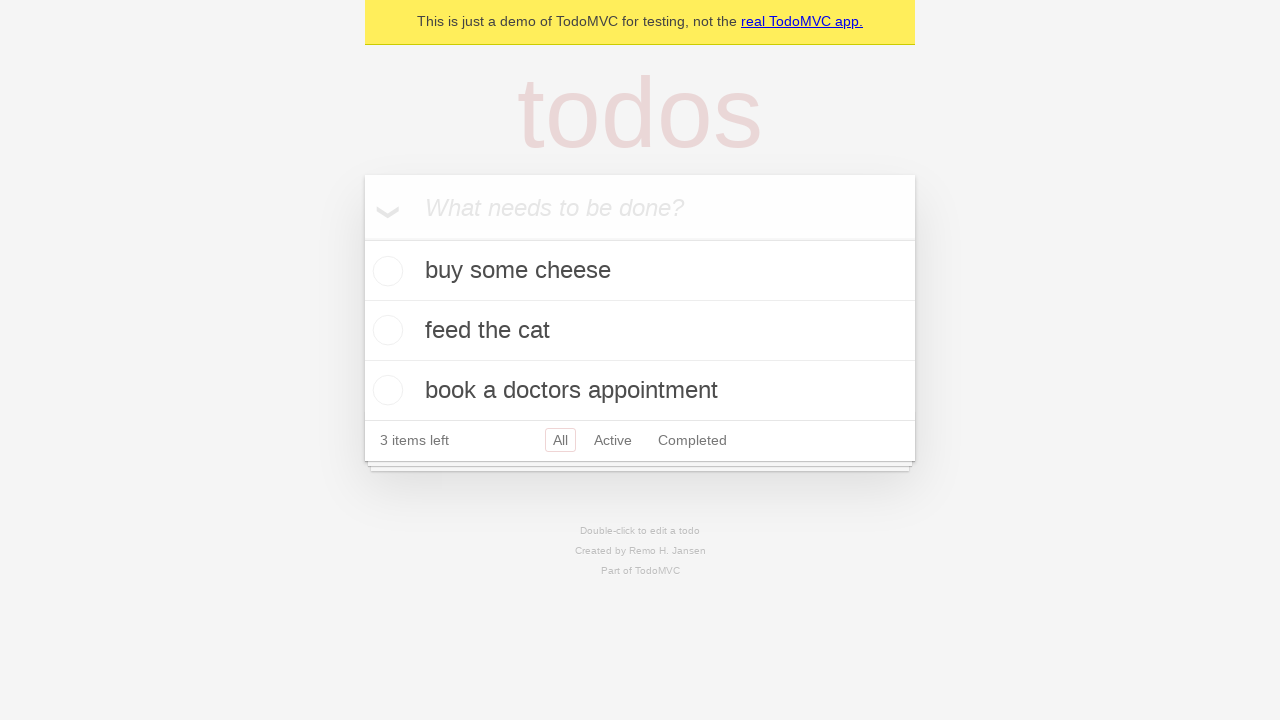

Checked the second todo item checkbox at (385, 330) on internal:testid=[data-testid="todo-item"s] >> nth=1 >> internal:role=checkbox
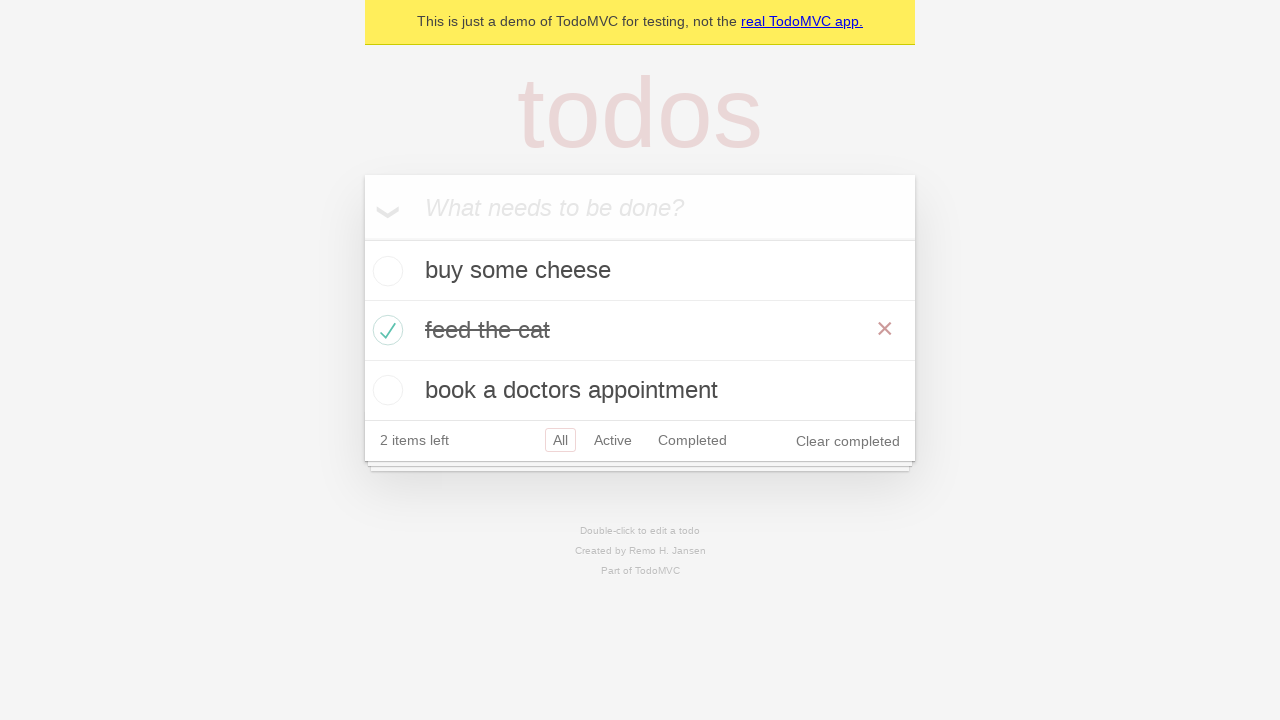

Clicked Active filter to display only active todos at (613, 440) on internal:role=link[name="Active"i]
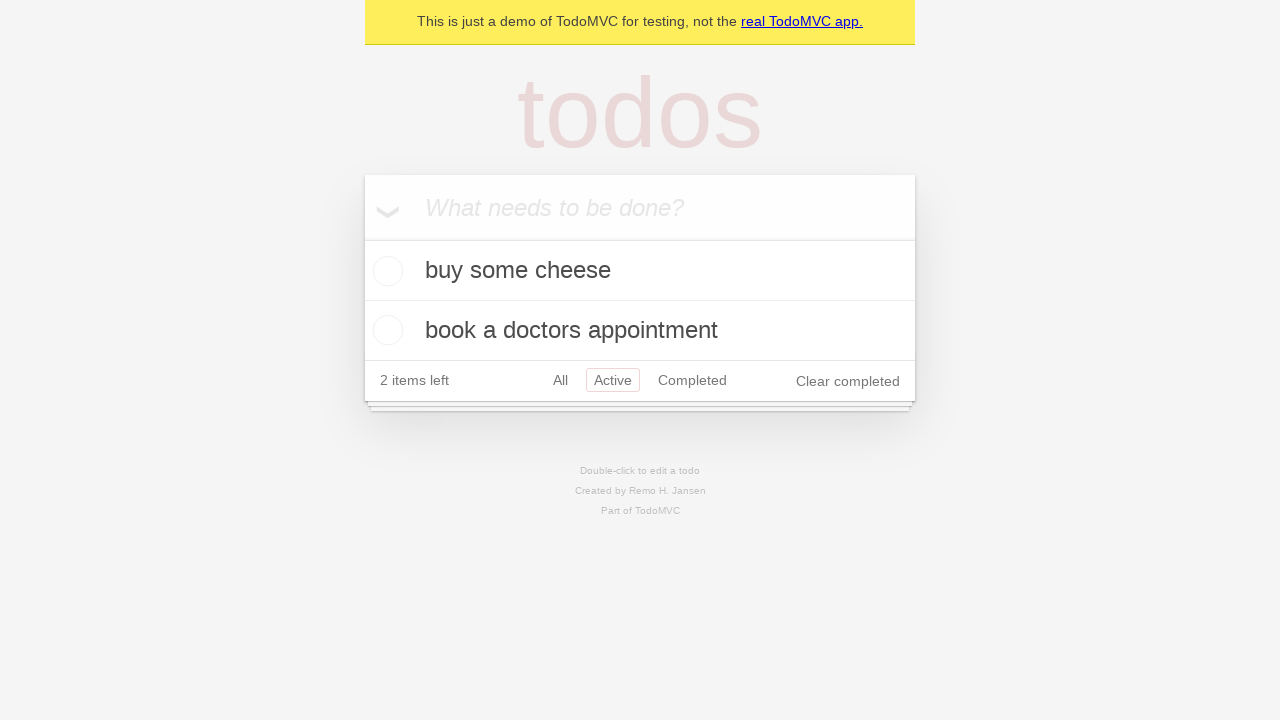

Clicked Completed filter to display only completed todos at (692, 380) on internal:role=link[name="Completed"i]
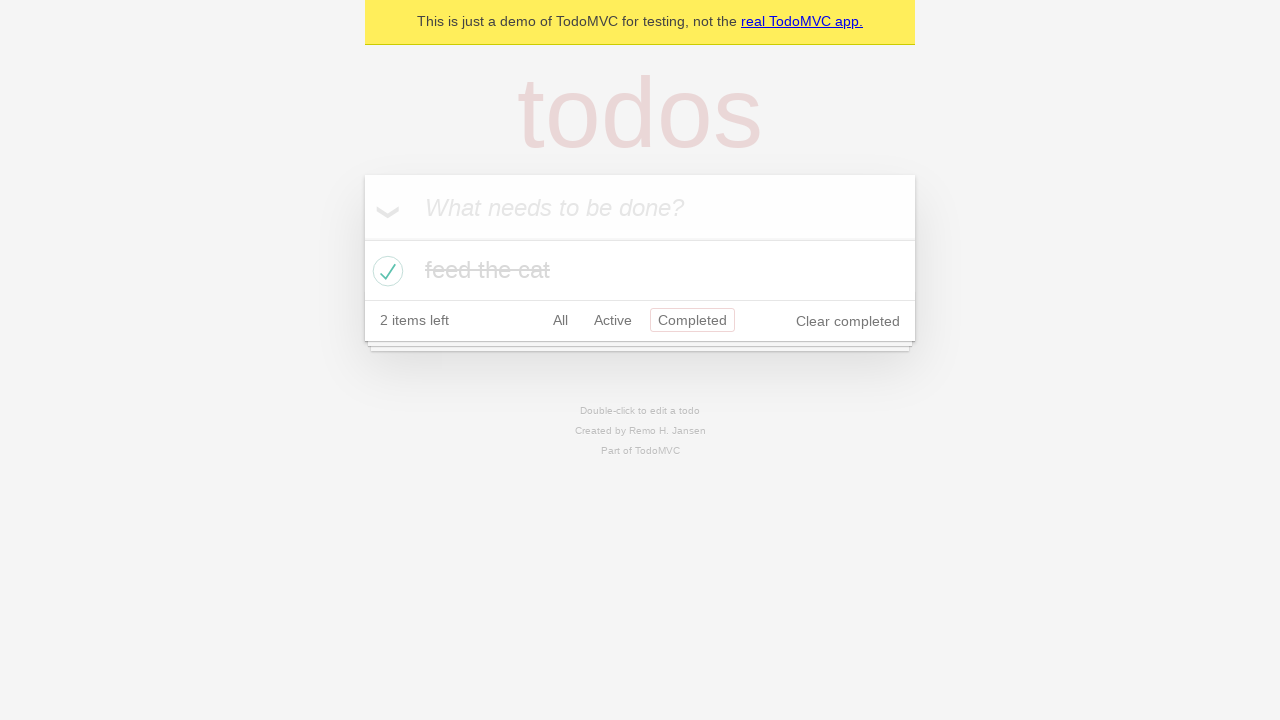

Clicked All filter to display all todo items at (560, 320) on internal:role=link[name="All"i]
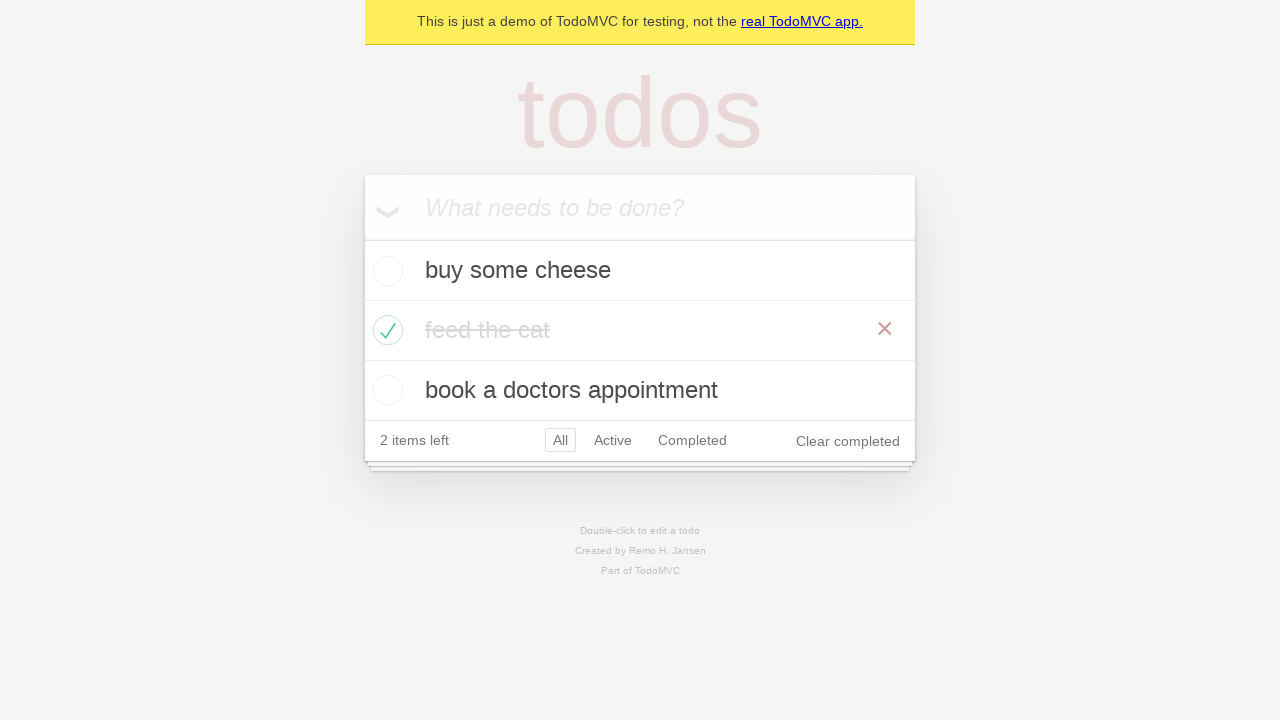

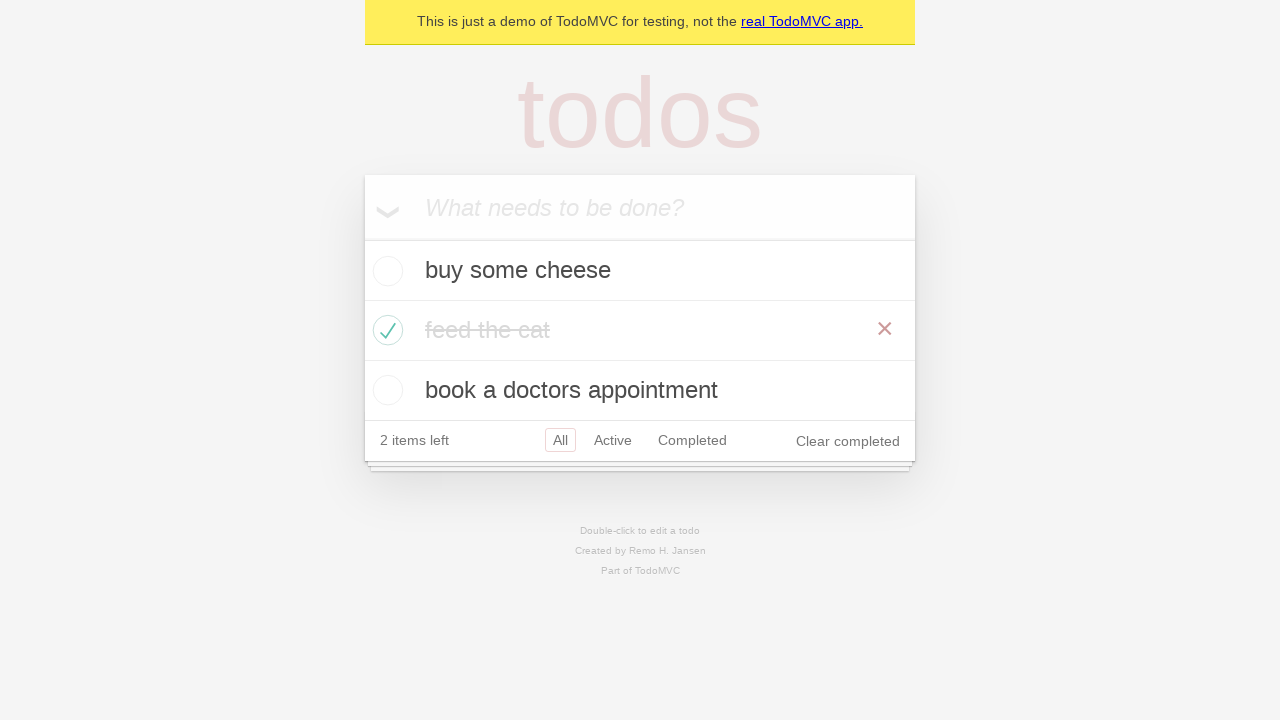